Tests explicit wait functionality by clicking a button that starts a timer and waiting for a WebDriver text element to become visible

Starting URL: https://seleniumpractise.blogspot.com/2016/08/how-to-use-explicit-wait-in-selenium.html

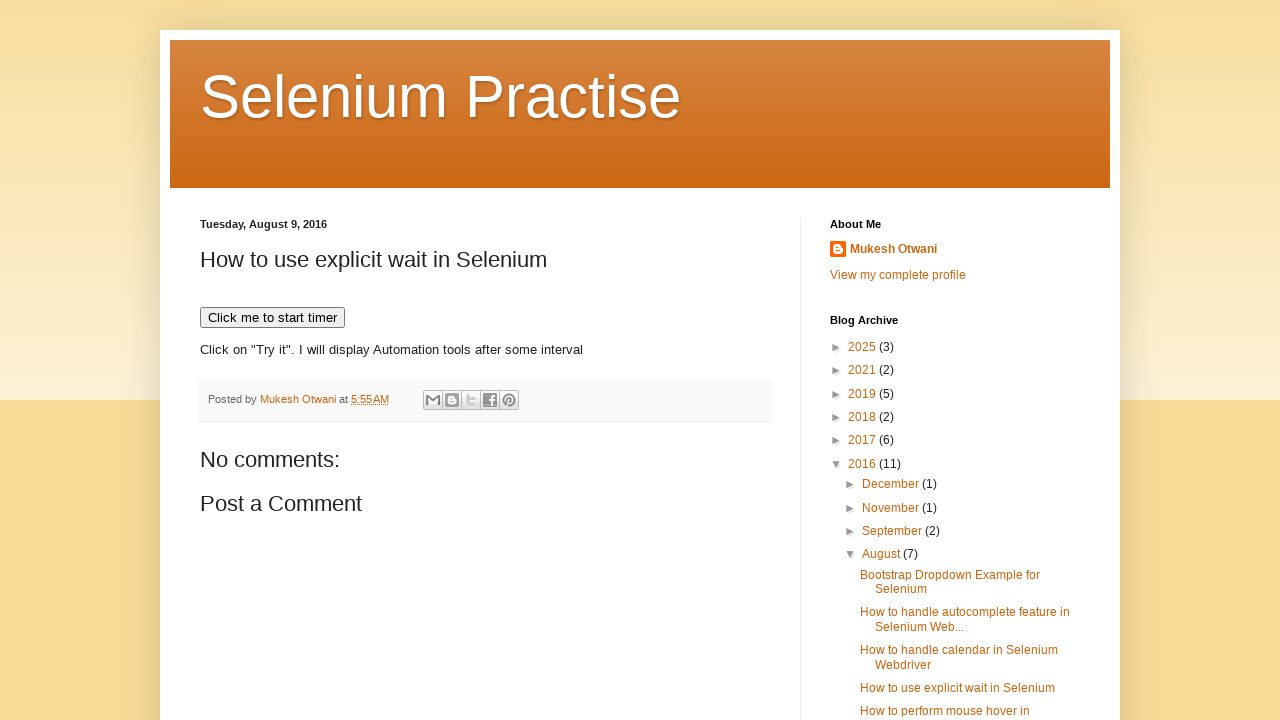

Navigated to explicit wait test page
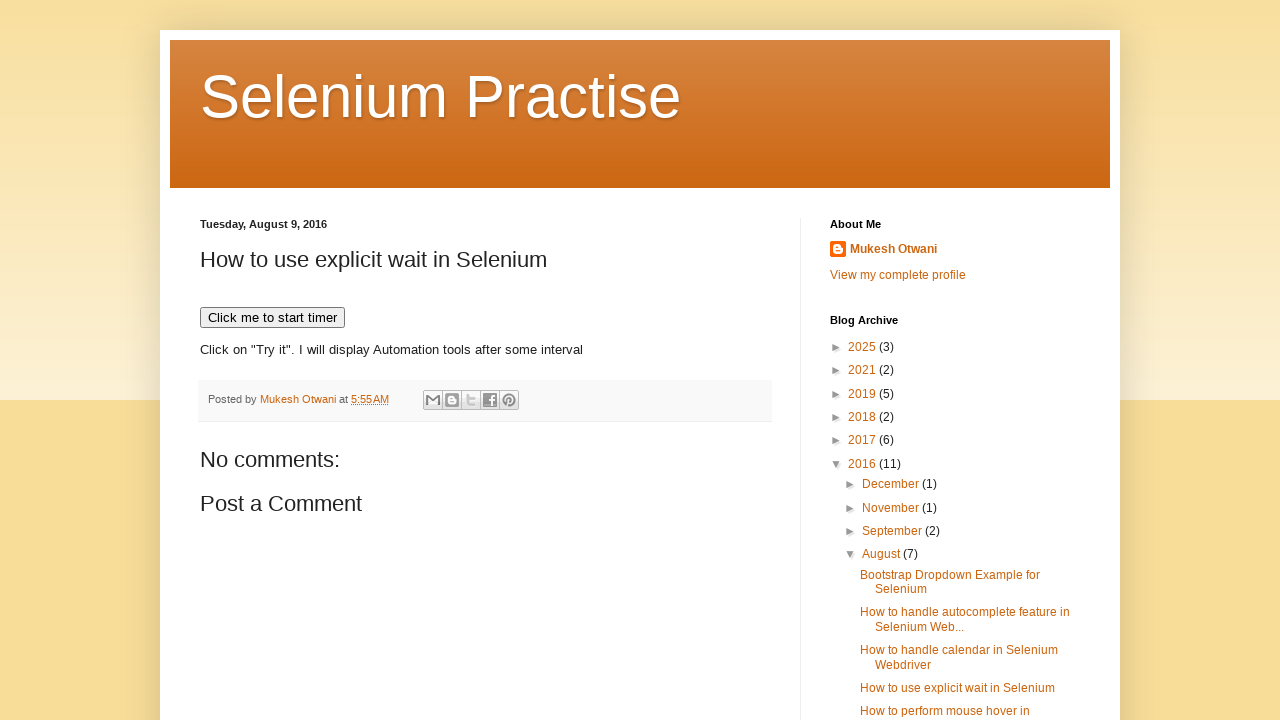

Clicked button to start timer at (272, 318) on xpath=//button[text()='Click me to start timer']
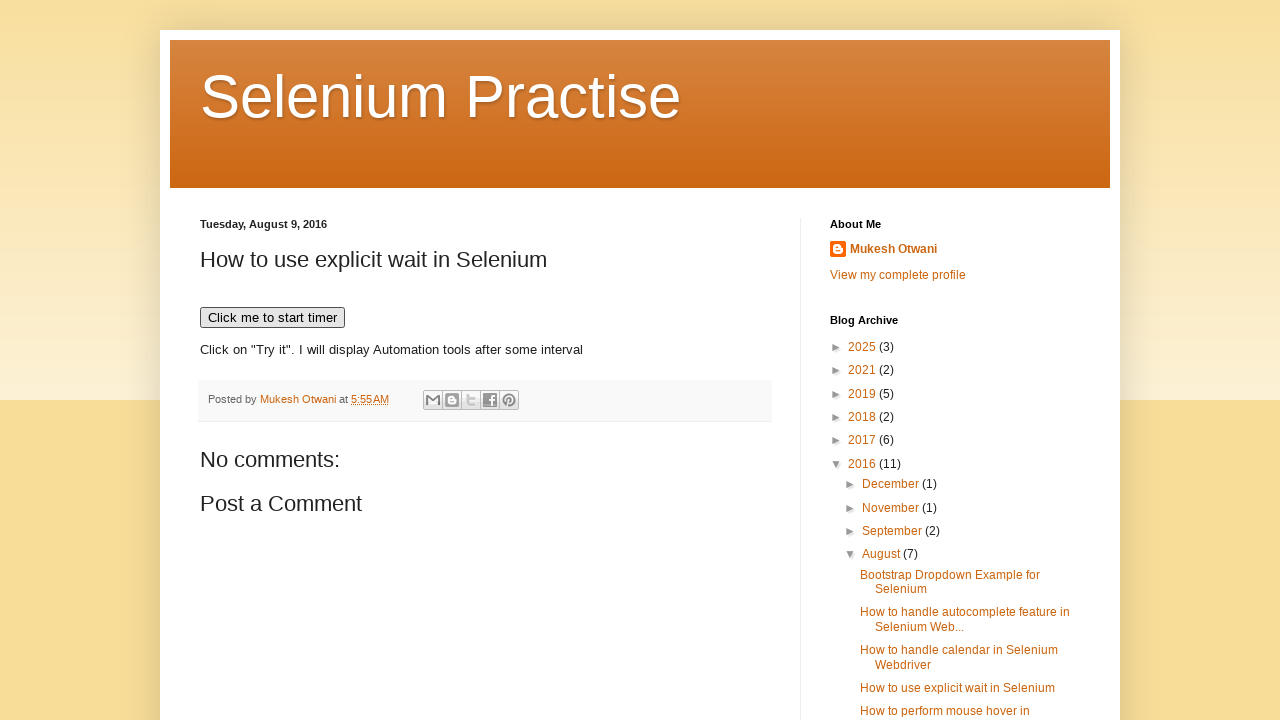

WebDriver text element became visible after explicit wait
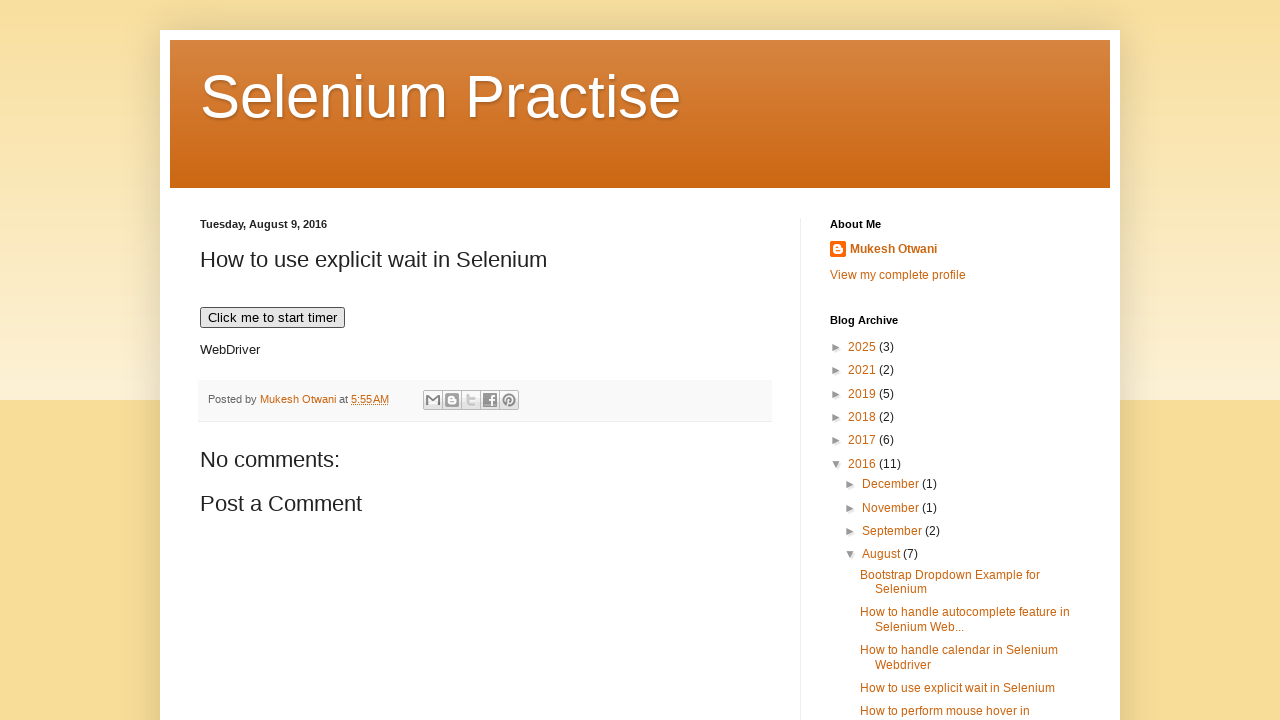

Verified that WebDriver element is visible
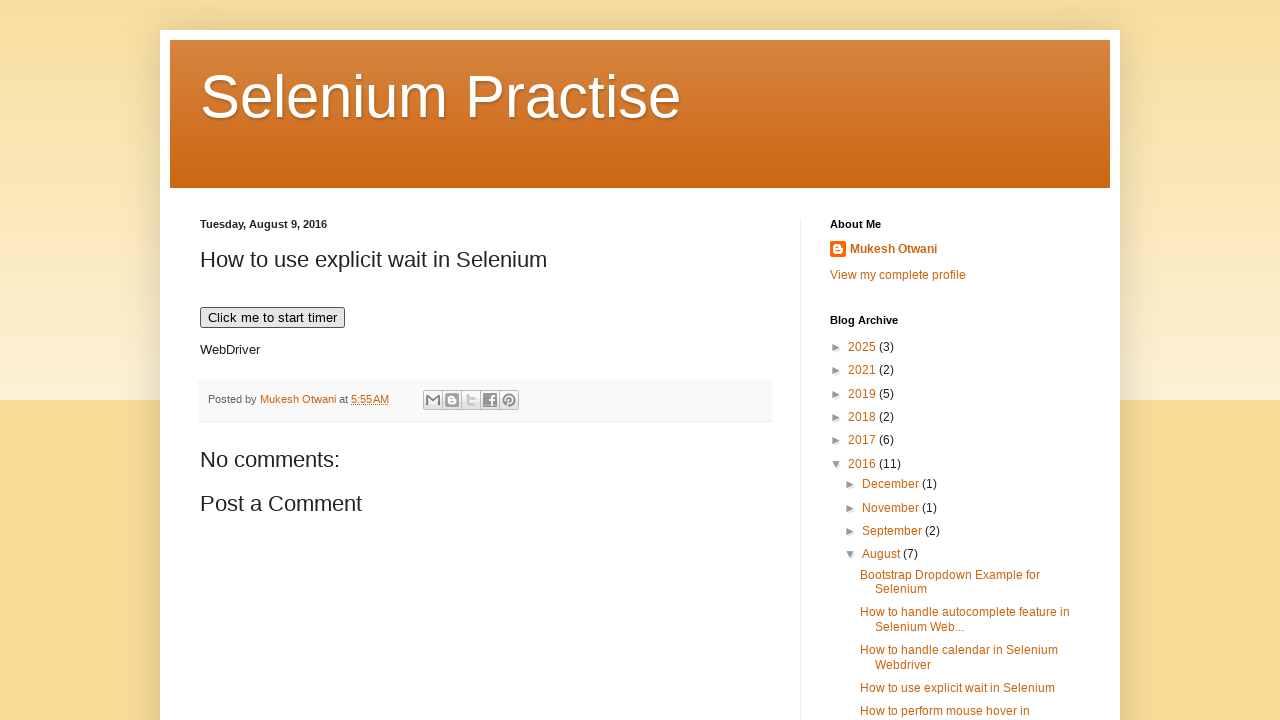

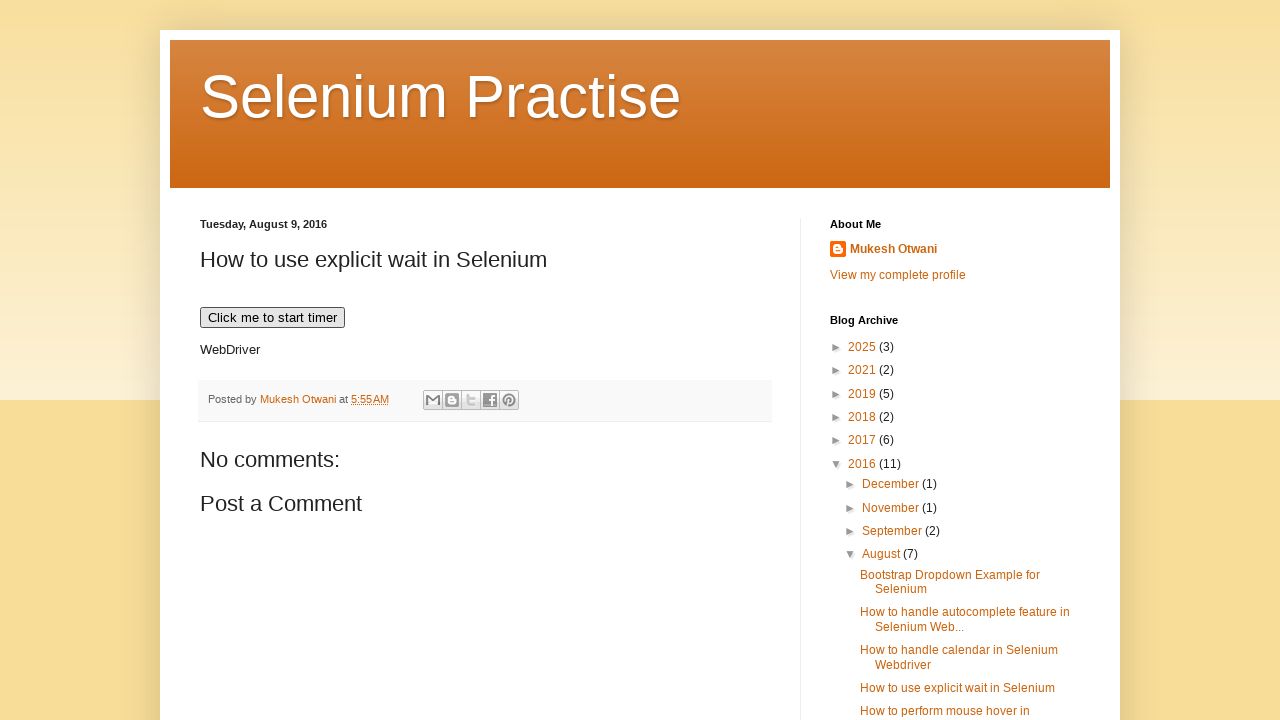